Tests dynamic loading on a page where content is hidden initially, clicking start button and verifying "Hello World!" becomes visible.

Starting URL: https://the-internet.herokuapp.com/dynamic_loading/1

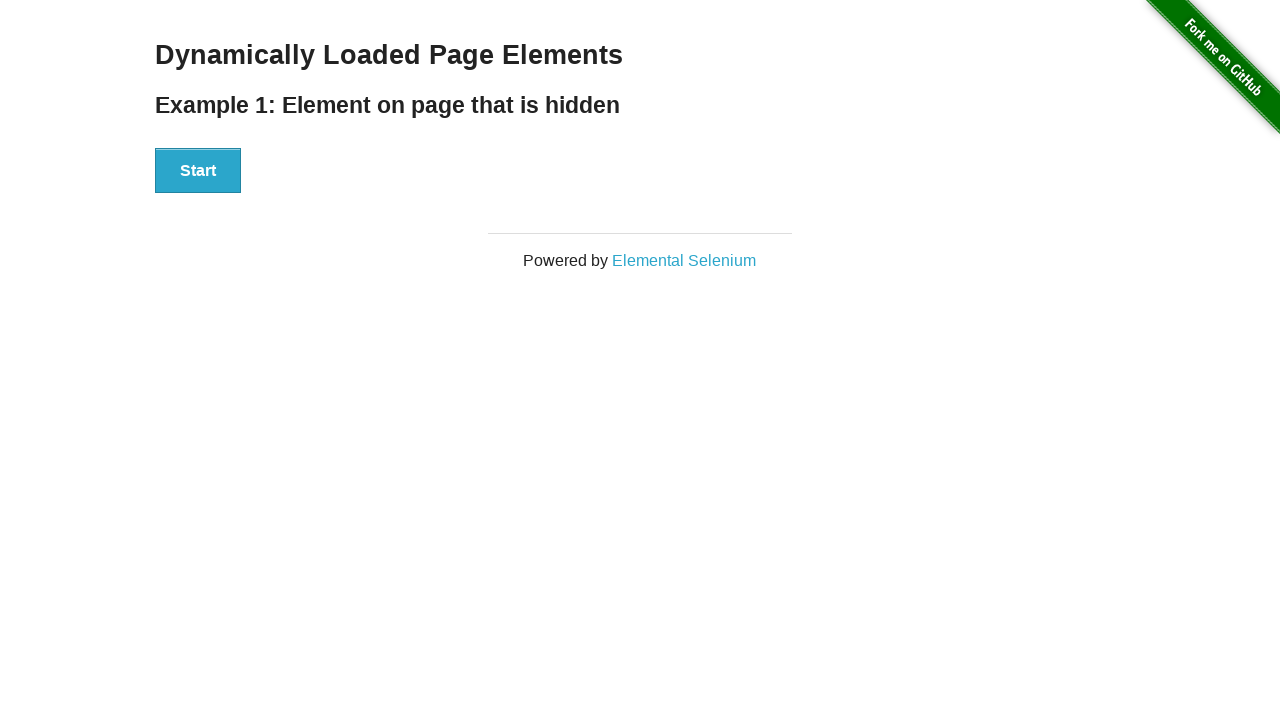

Clicked start button to trigger dynamic loading at (198, 171) on #start>button
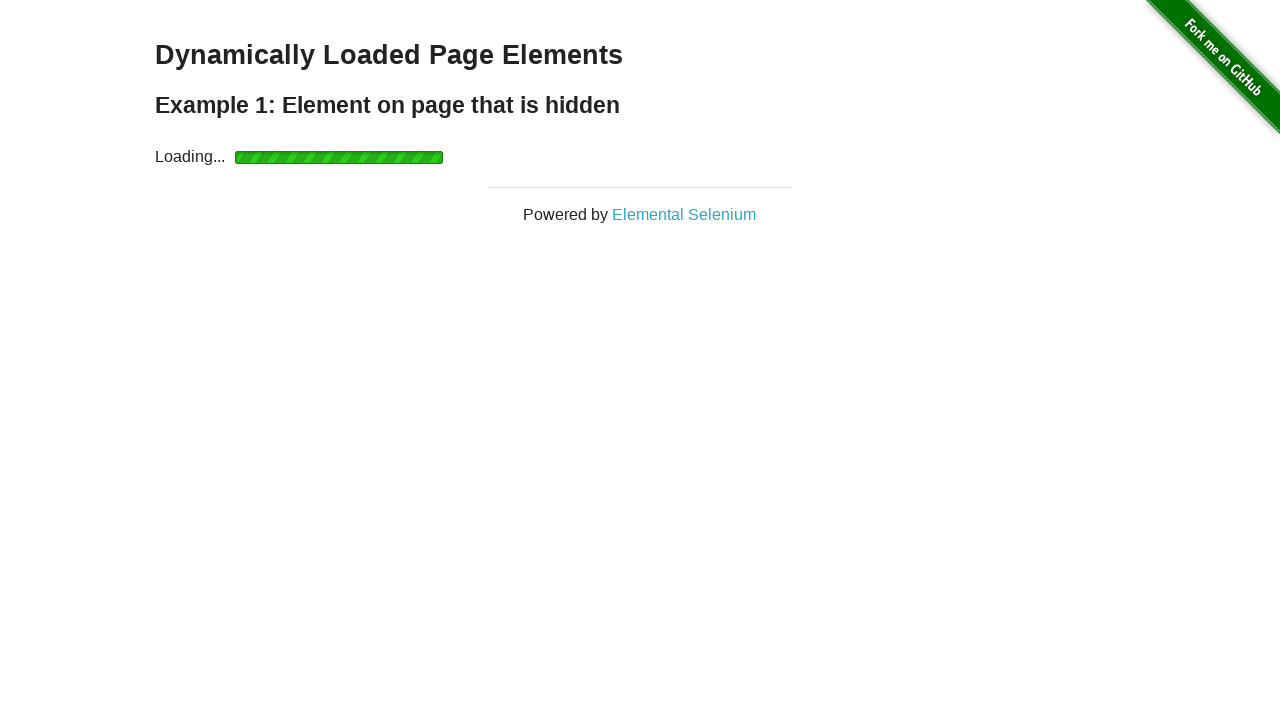

Verified 'Hello World!' text became visible after dynamic loading
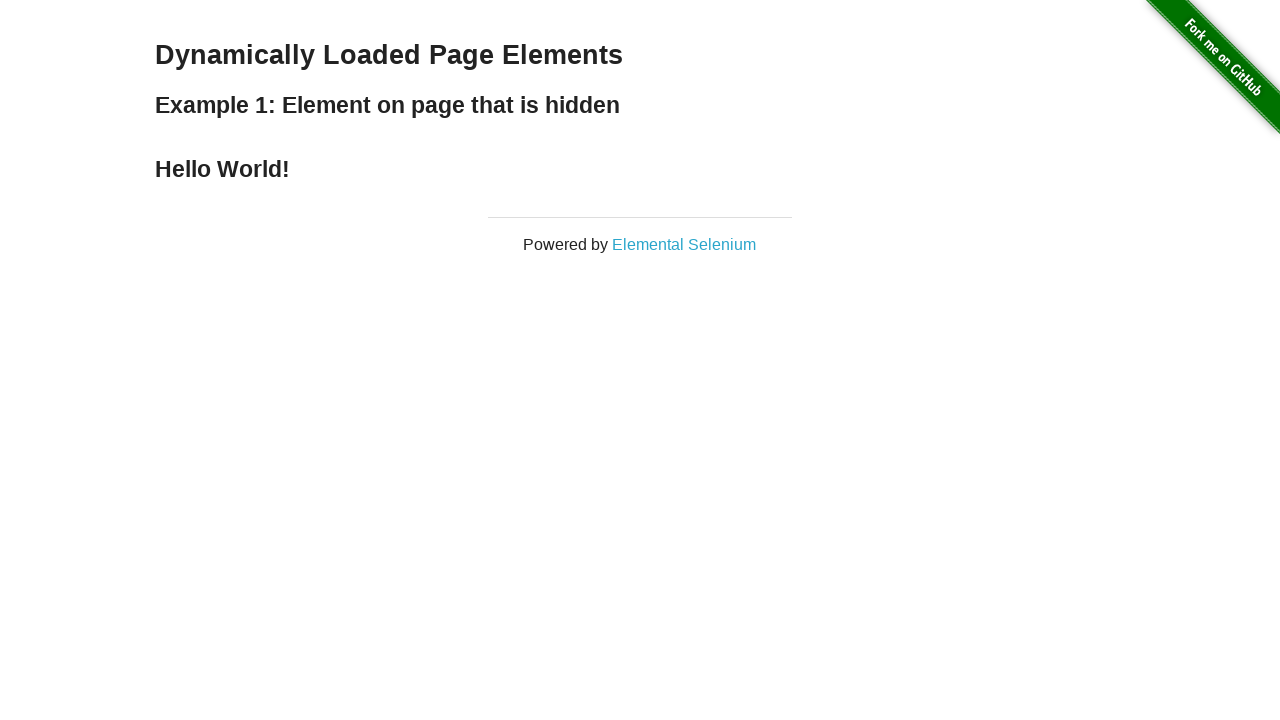

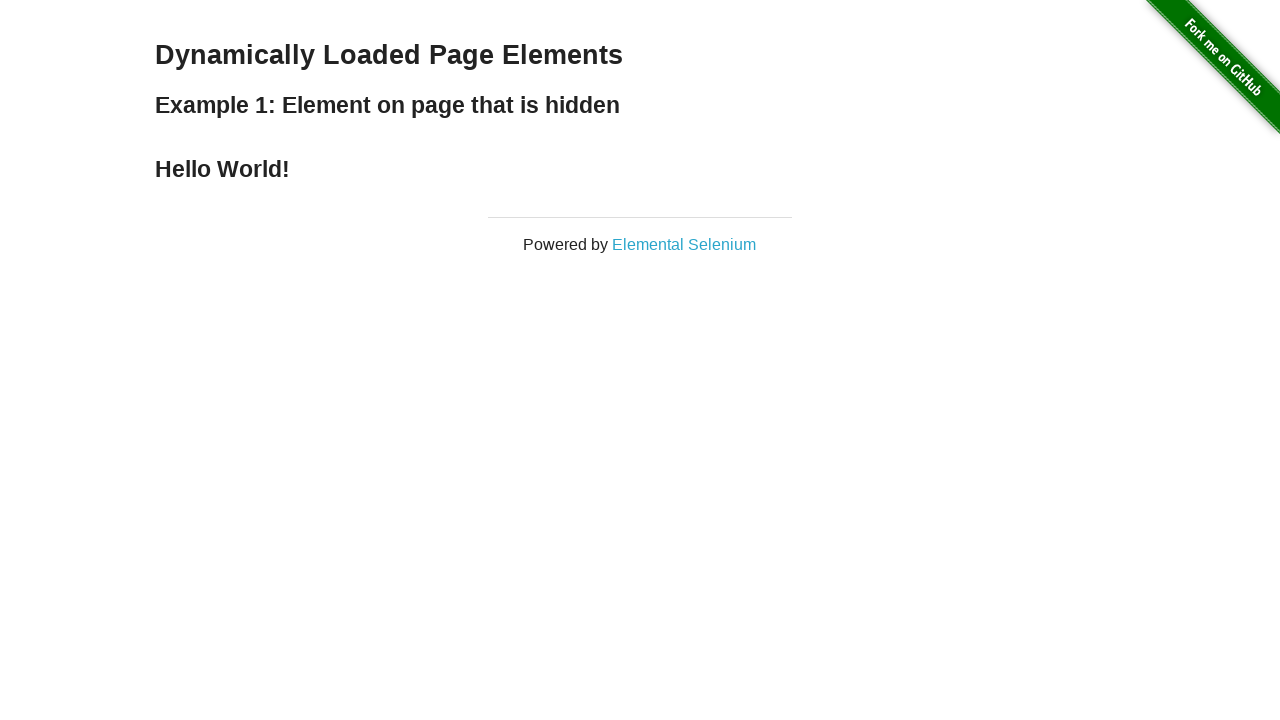